Navigates to Gmail homepage and maximizes the browser window

Starting URL: https://www.gmail.com

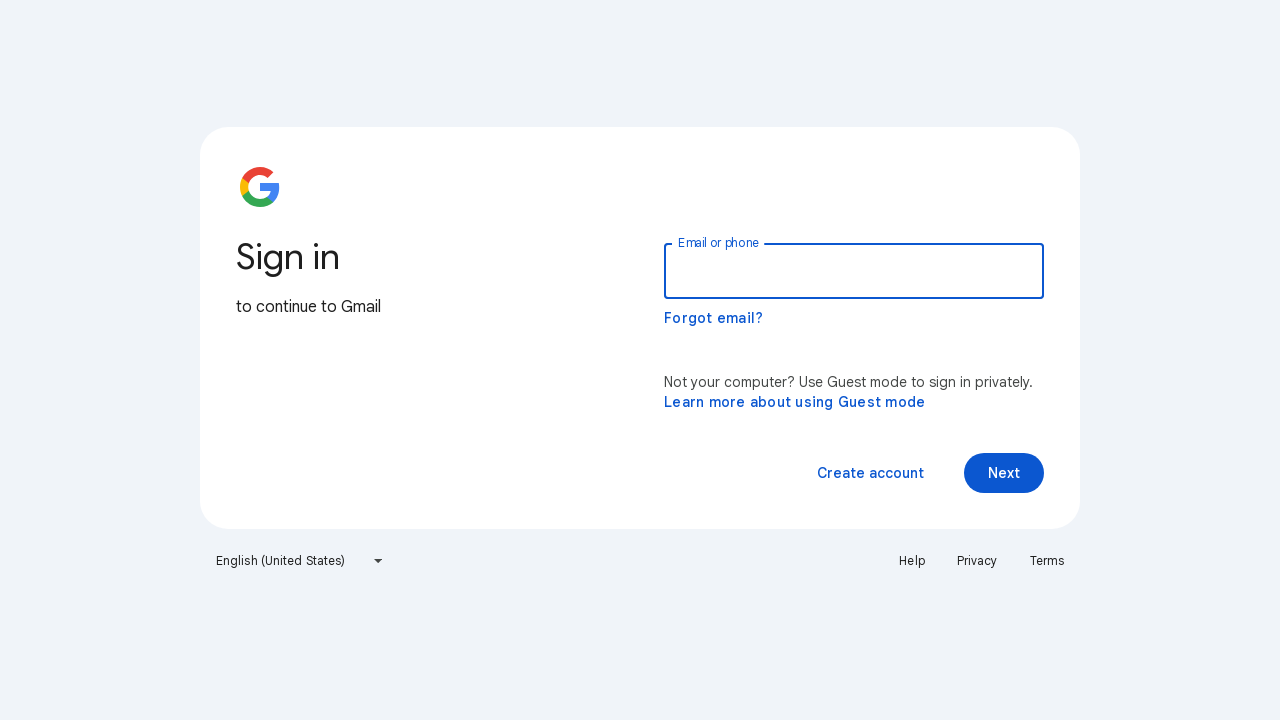

Navigated to Gmail homepage
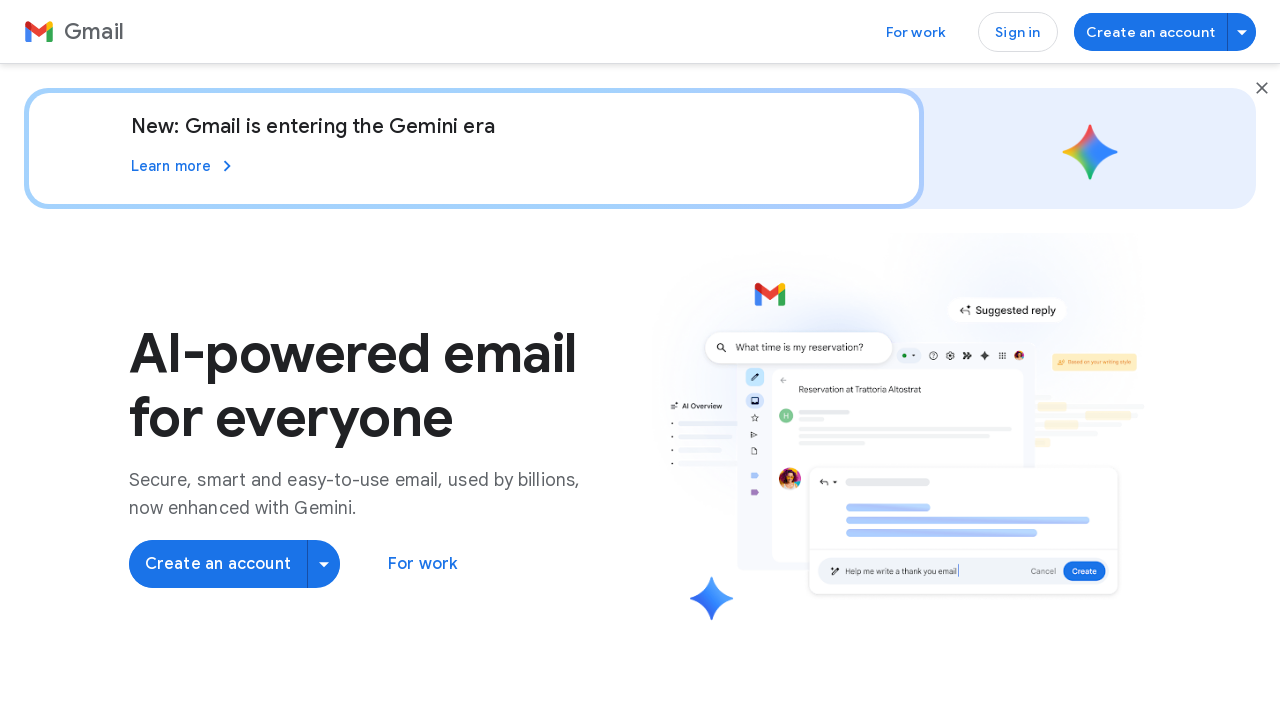

Maximized browser window
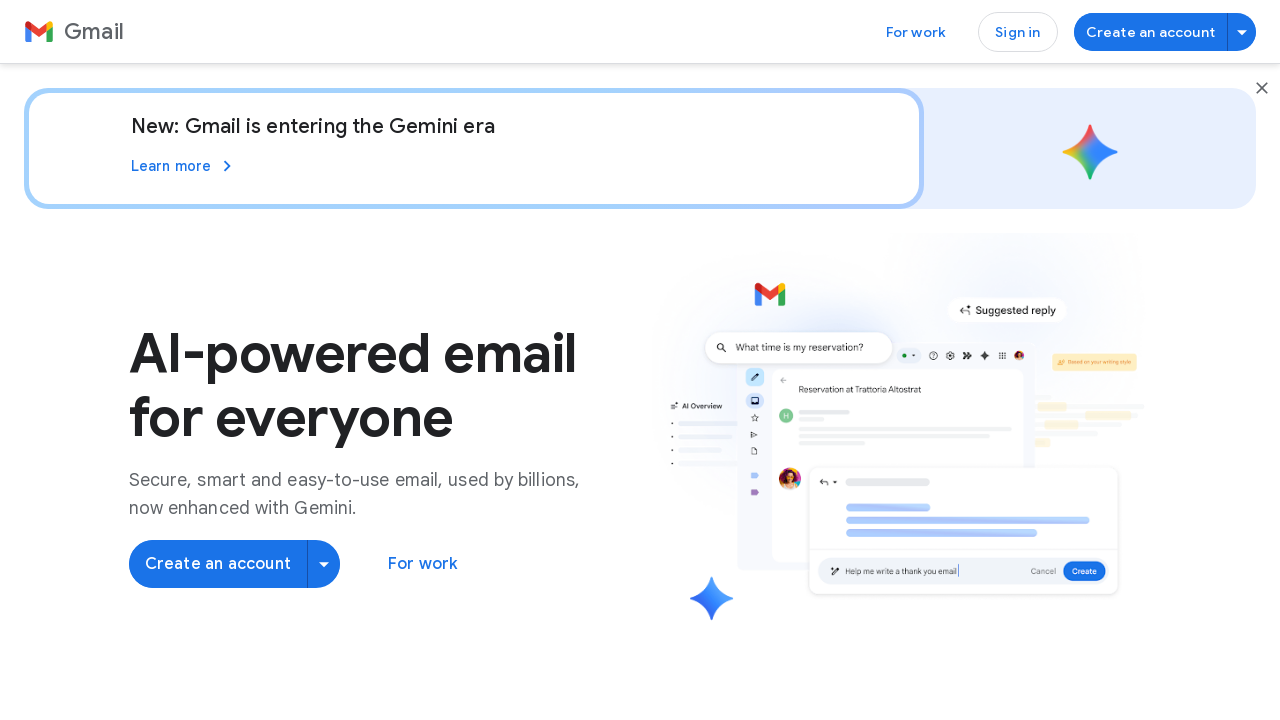

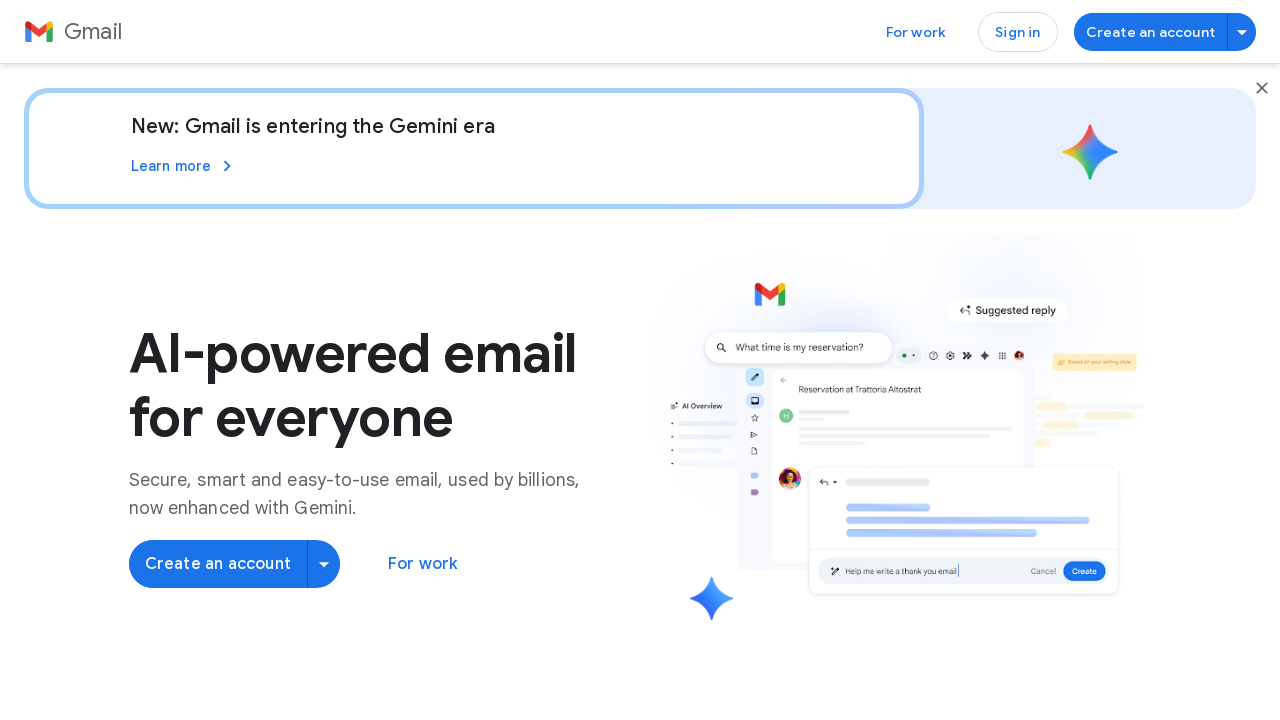